Tests the flooding records search functionality on the São Paulo CGE website by entering a date and submitting the search form, then verifying that results or a "no records" message is displayed.

Starting URL: https://www.cgesp.org/v3/alagamentos.jsp

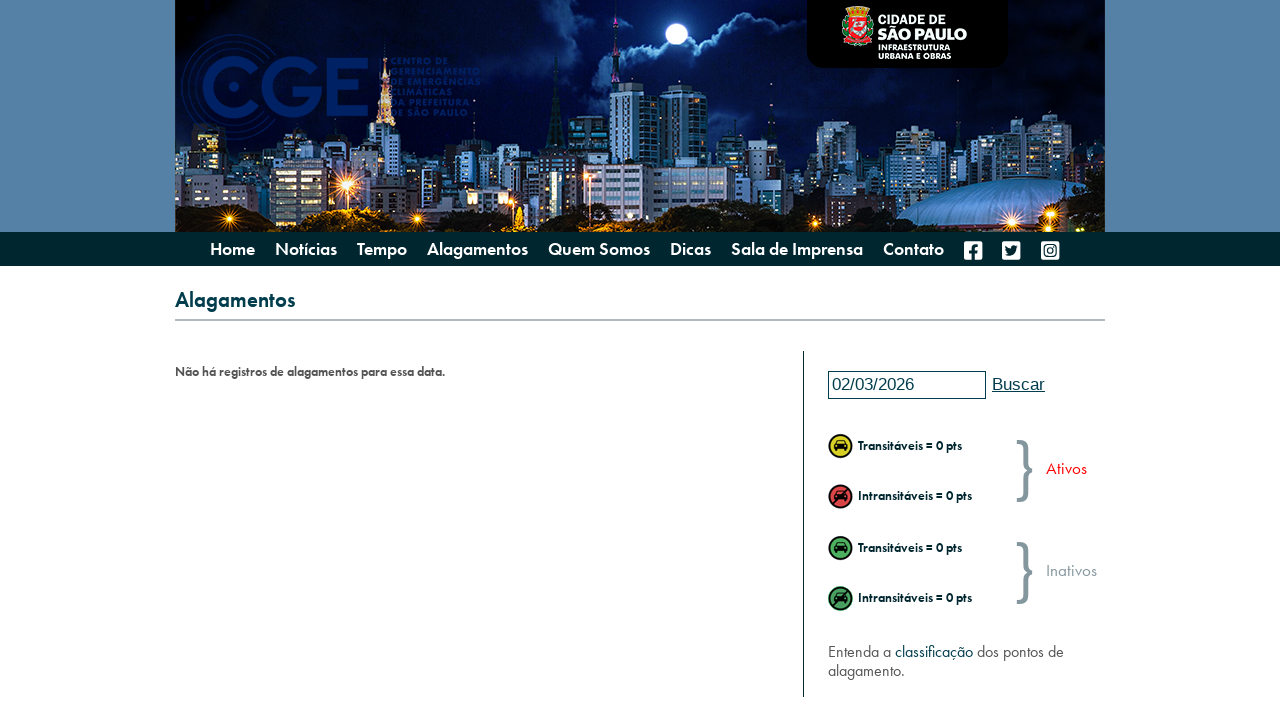

Filled date input field with '15/07/2024' on //*[@id="campoBusca"]
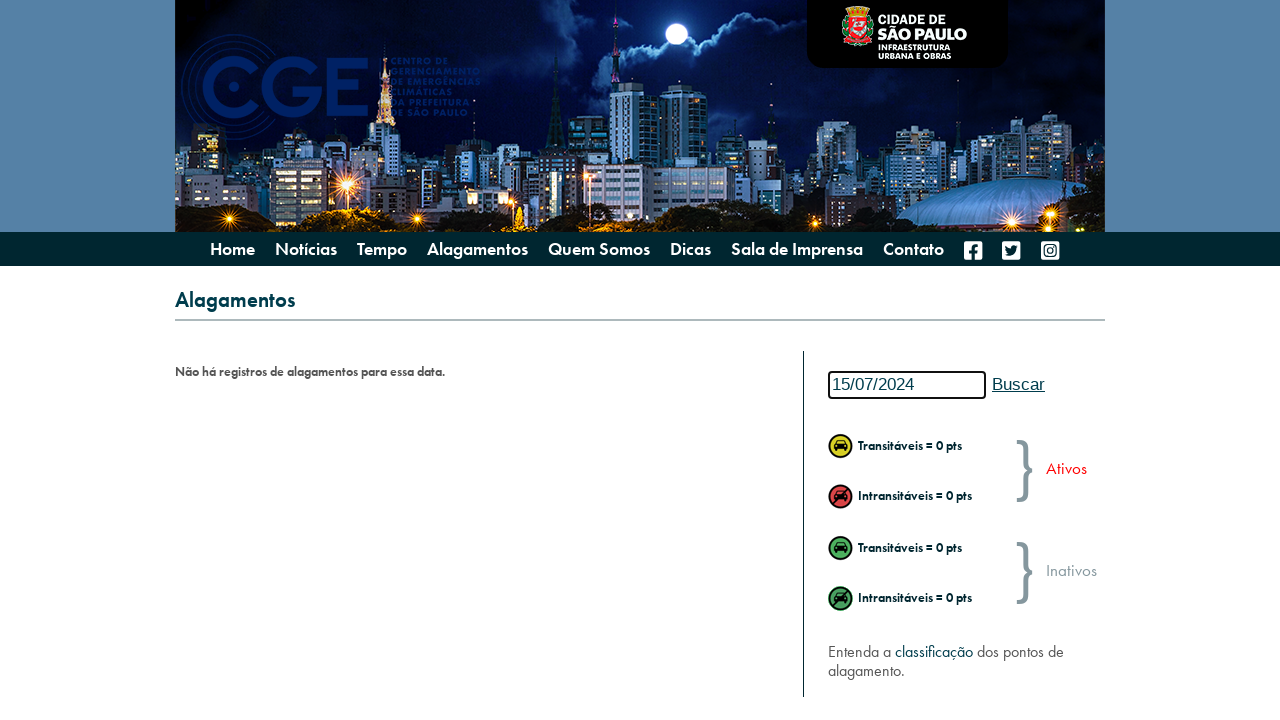

Pressed Enter to submit flooding search on //*[@id="campoBusca"]
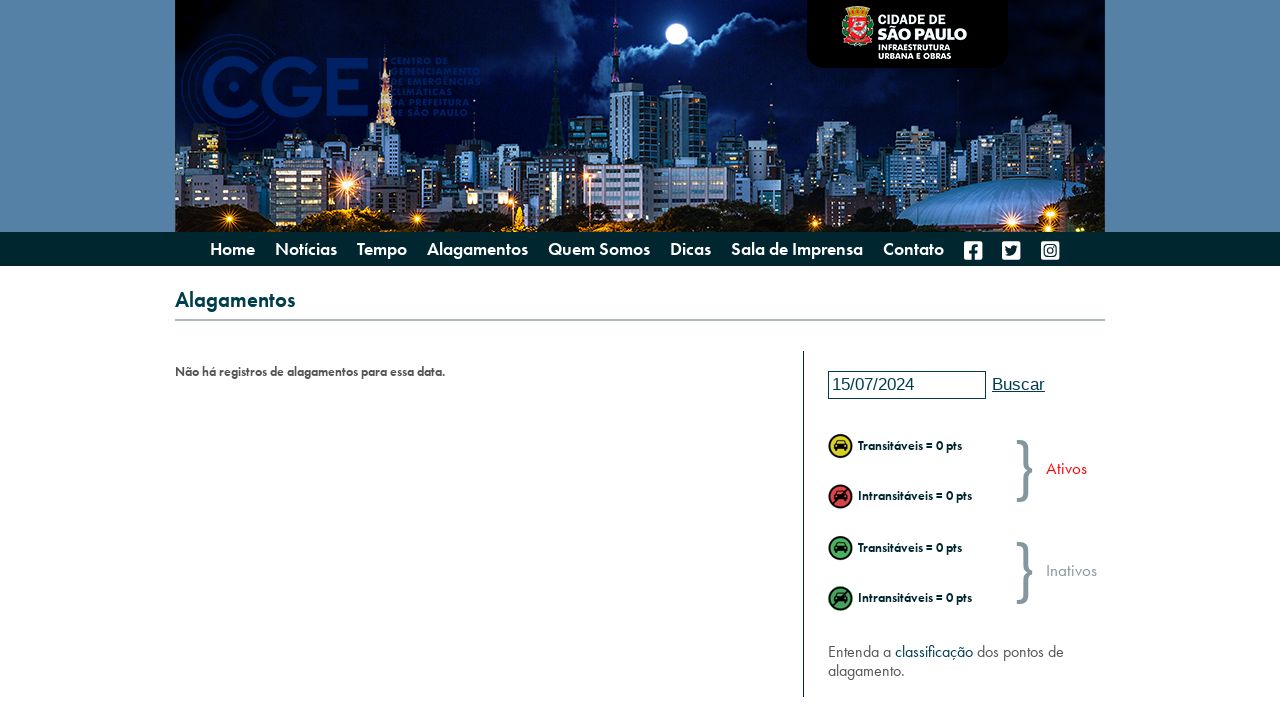

Flooding search results or 'no records' message loaded
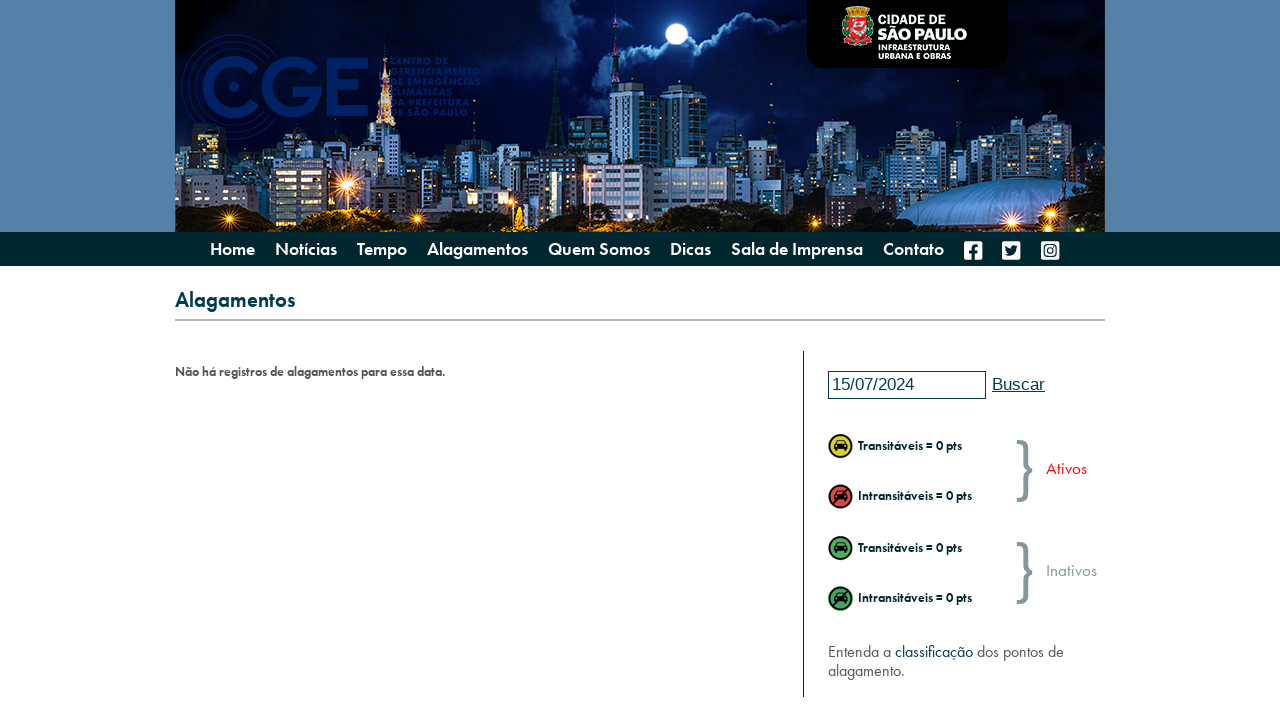

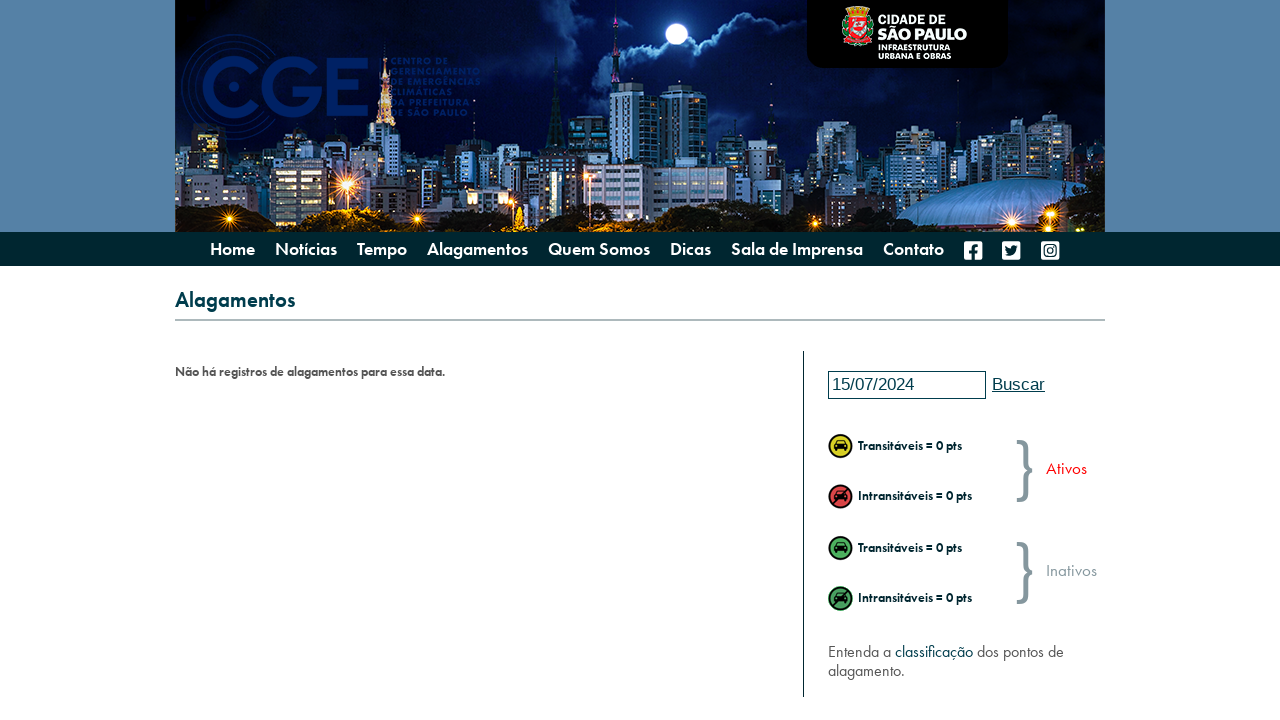